Tests completing all tasks using toggle-all while on Completed filter.

Starting URL: https://todomvc4tasj.herokuapp.com/#/completed

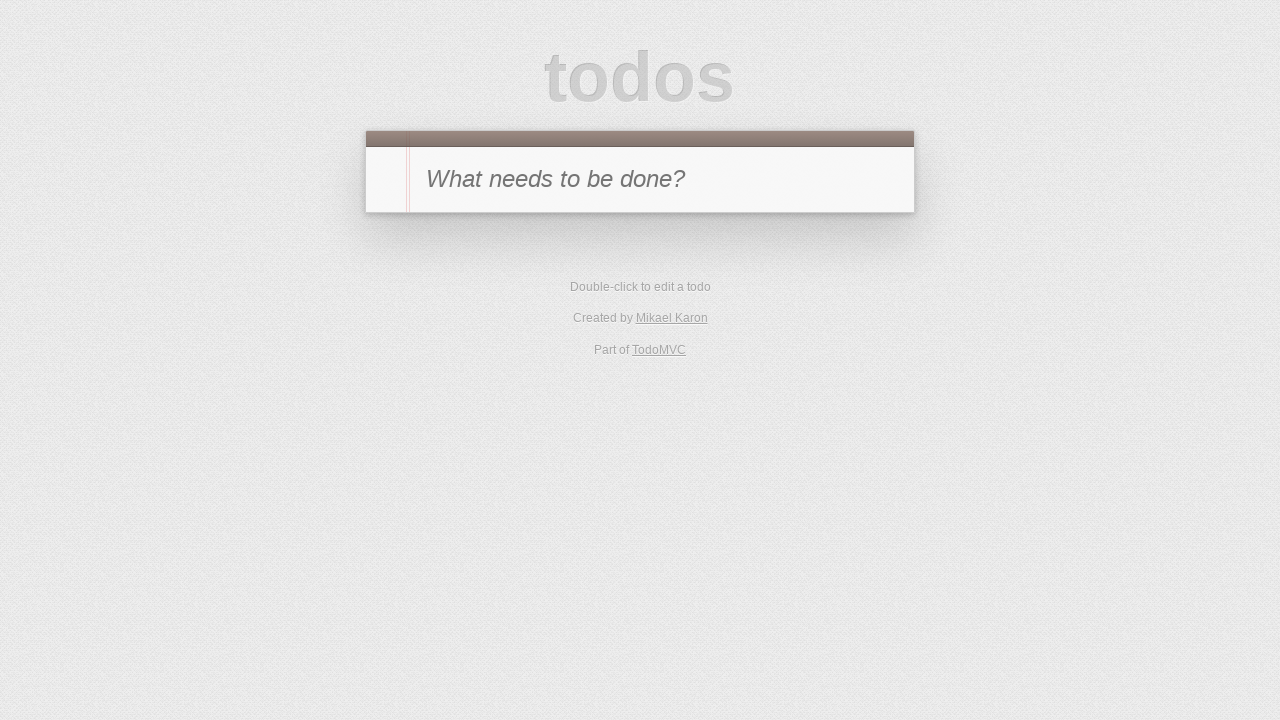

Set up mixed tasks via localStorage with 2 incomplete and 1 completed task
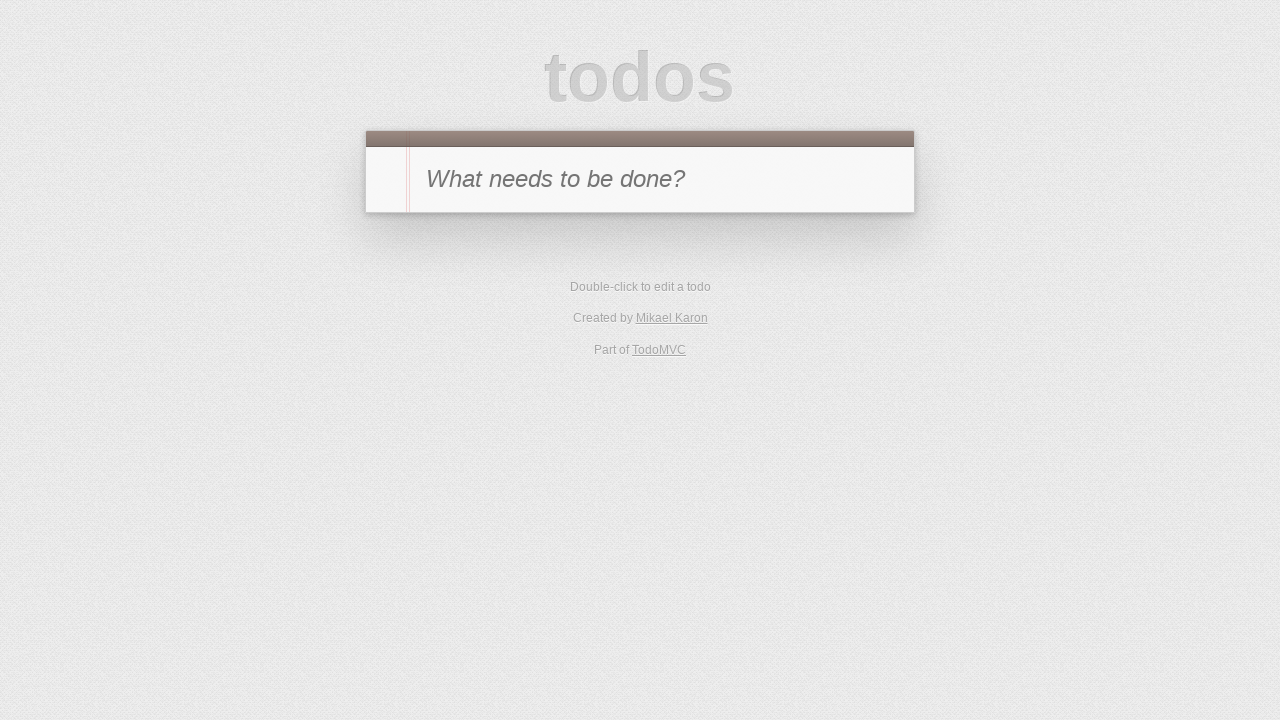

Reloaded page to apply localStorage changes
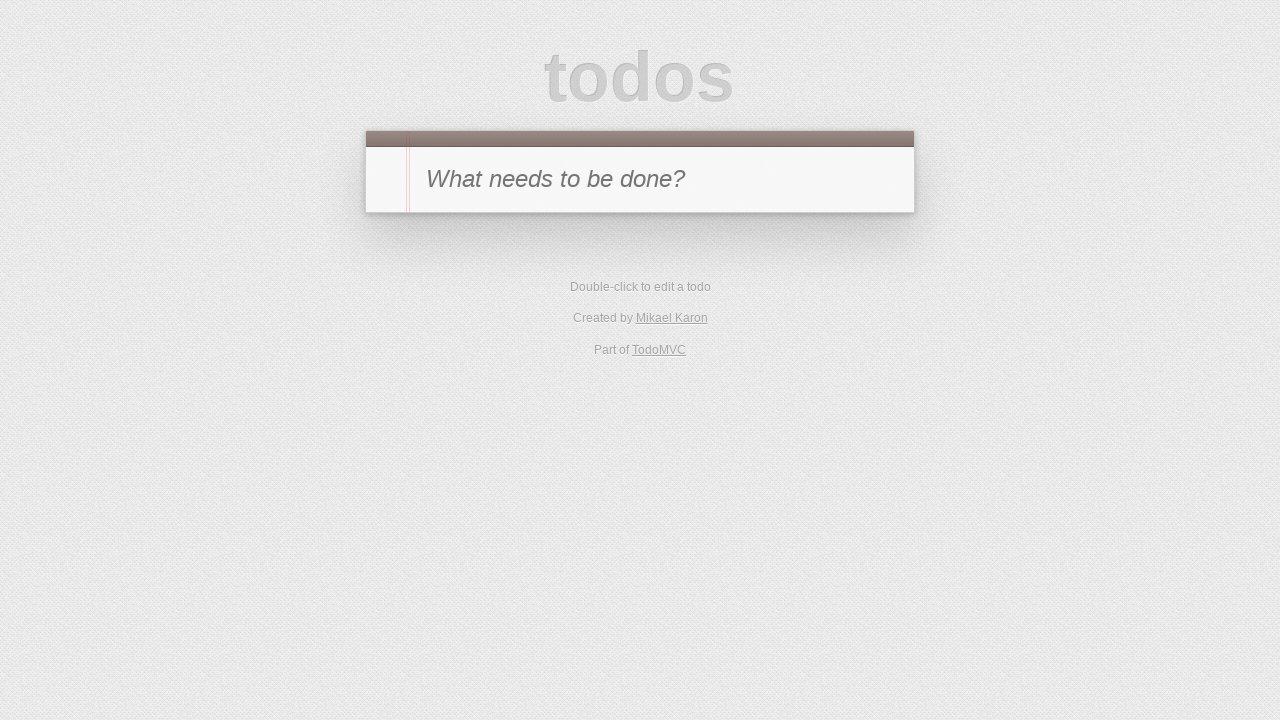

Clicked Completed filter to view only completed tasks at (674, 291) on text=Completed
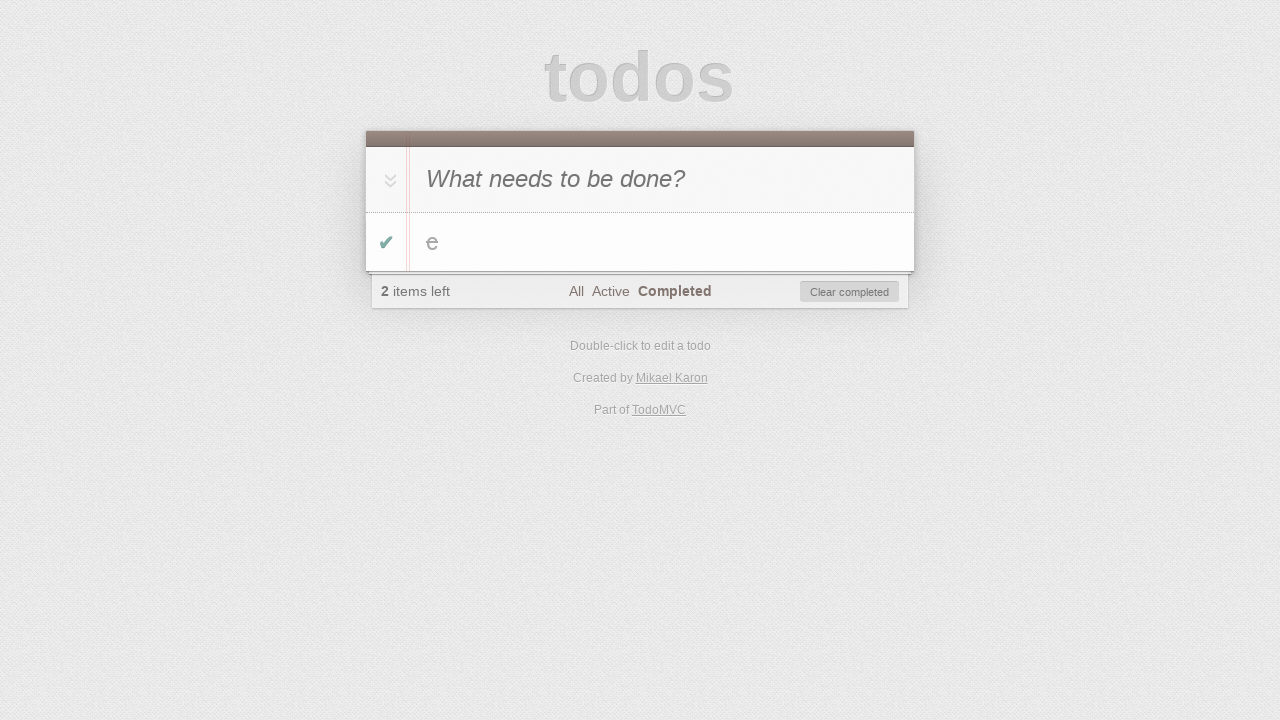

Clicked toggle-all button to complete all remaining tasks at (388, 180) on #toggle-all
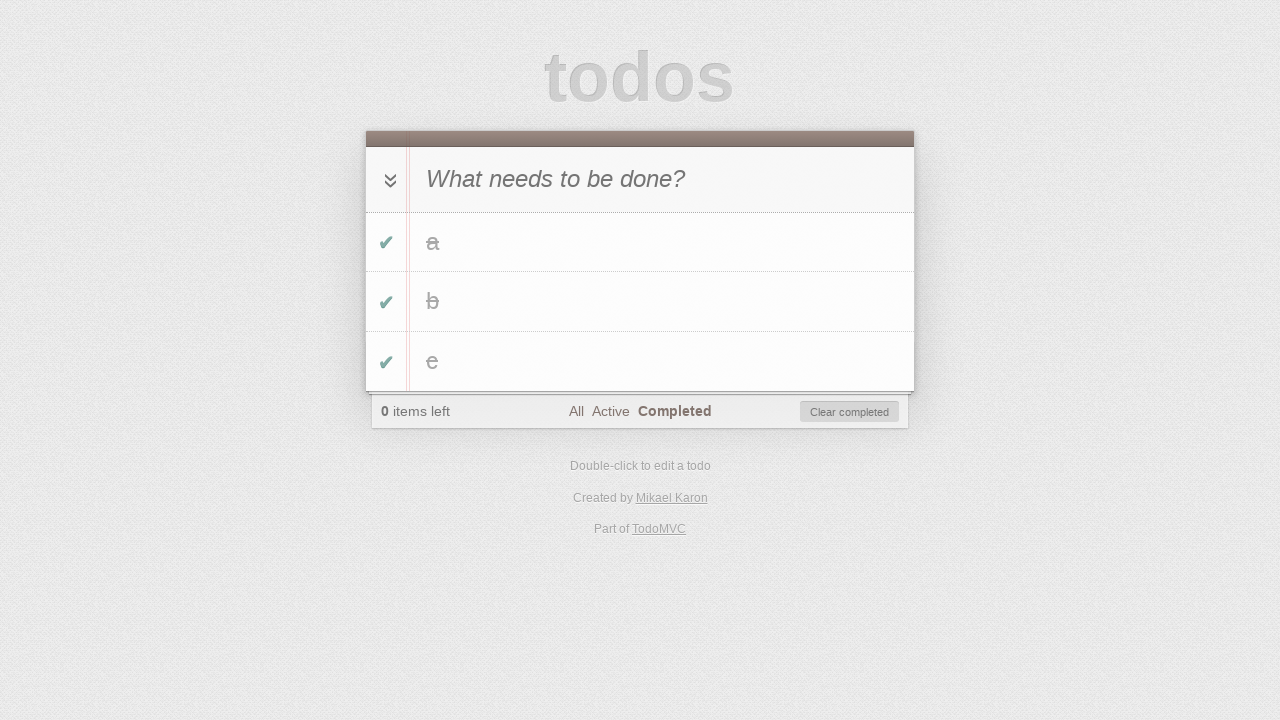

Verified all tasks are completed with items left counter showing 0
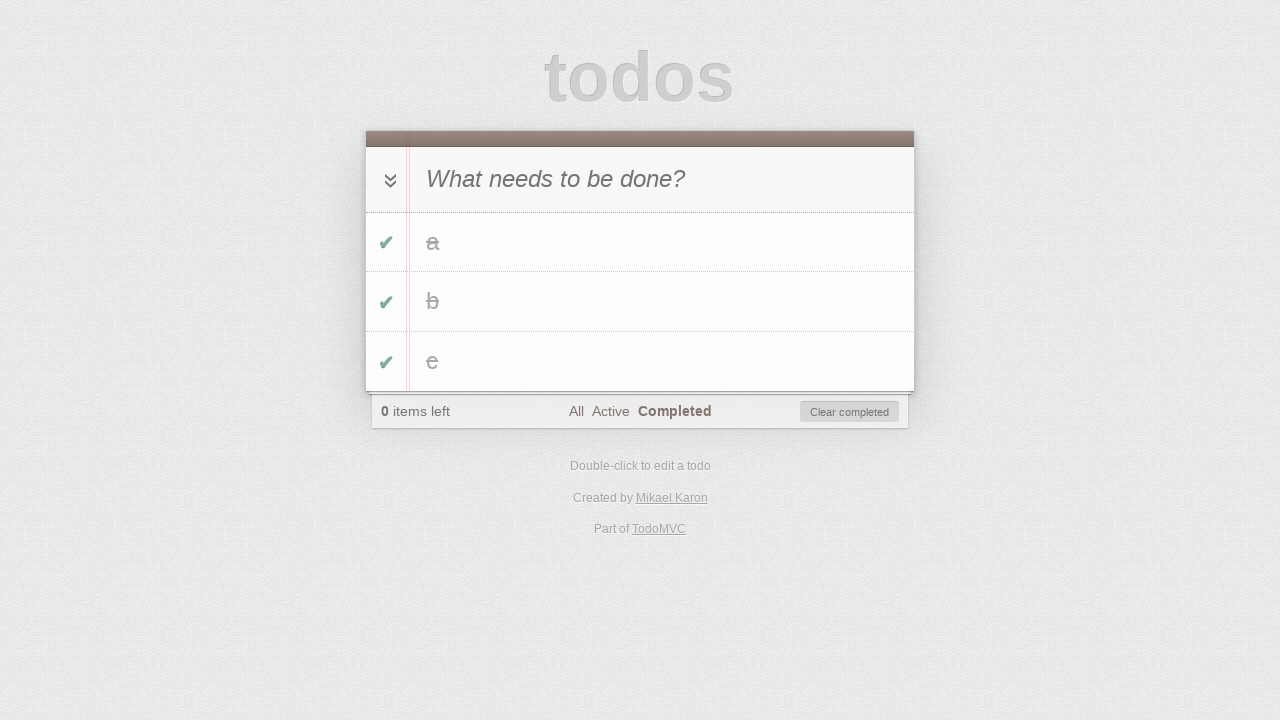

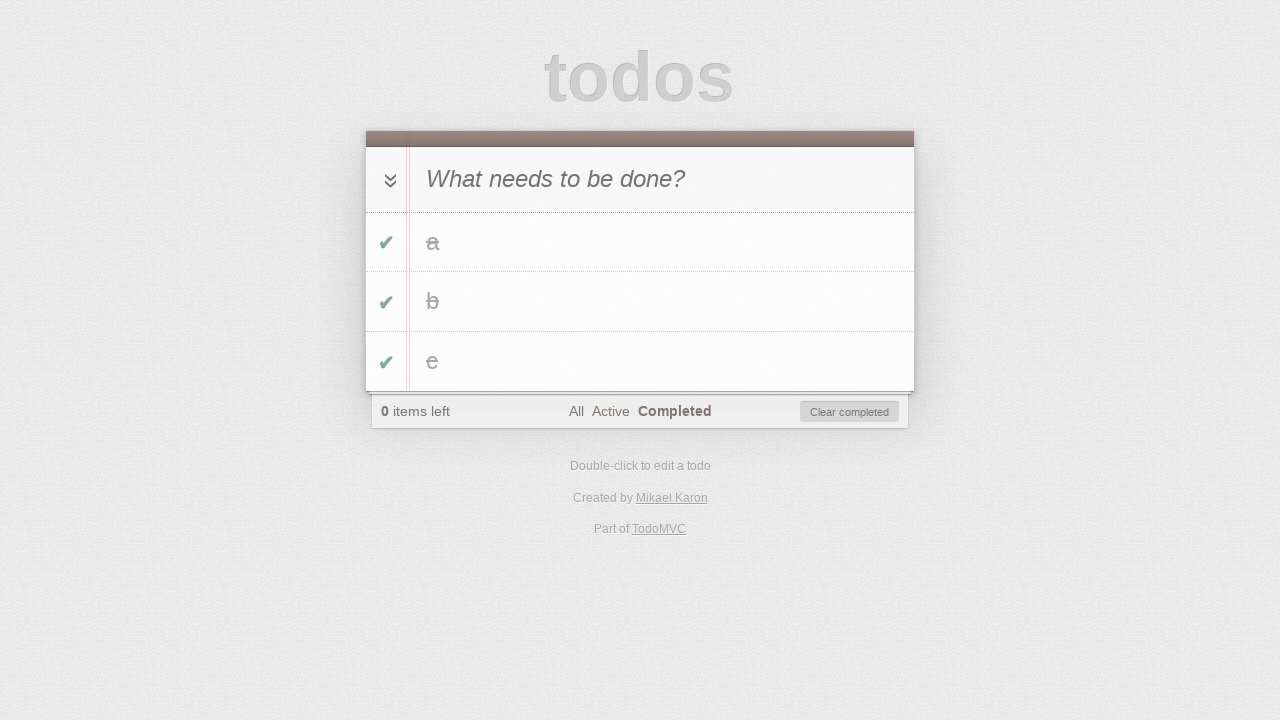